Tests JavaScript dialog handling by clicking buttons that trigger JS alerts, confirms, and prompts, and dismissing each dialog while verifying the result text updates accordingly.

Starting URL: https://the-internet.herokuapp.com/javascript_alerts

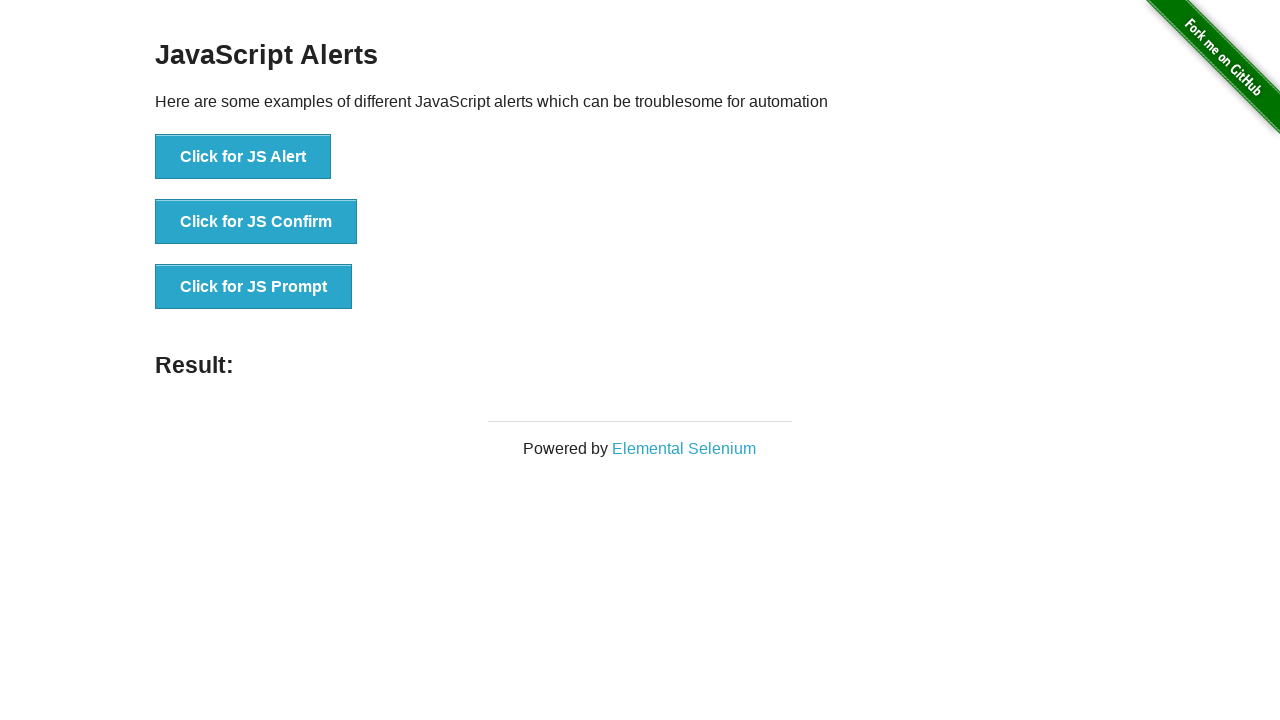

Navigated to JavaScript alerts test page
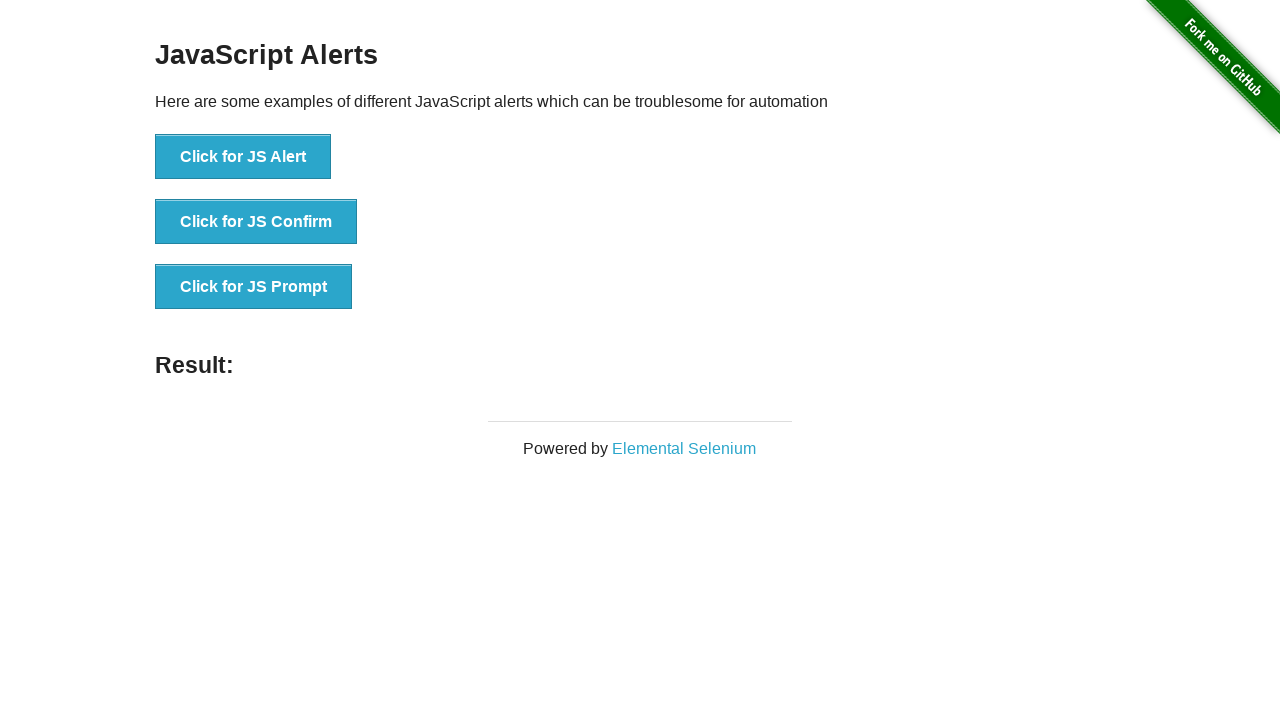

Set up dialog handler to dismiss all dialogs
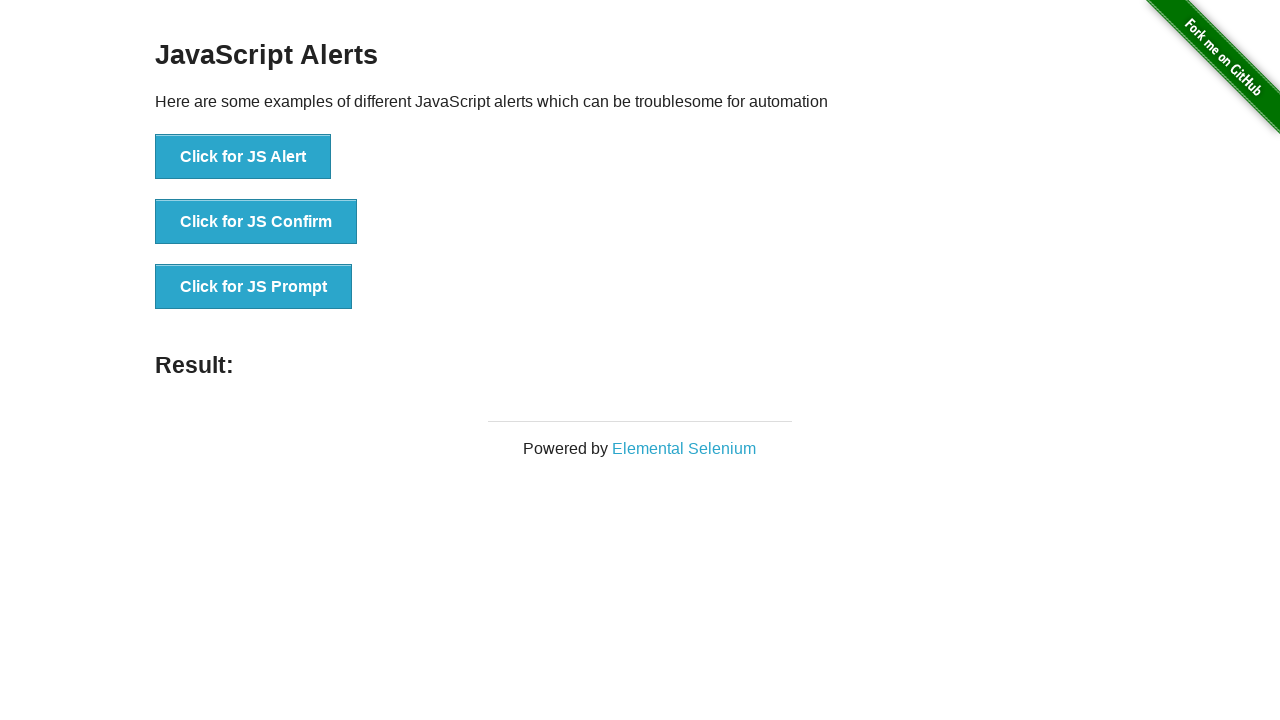

Clicked button to trigger JS Alert at (243, 157) on text=Click for JS Alert
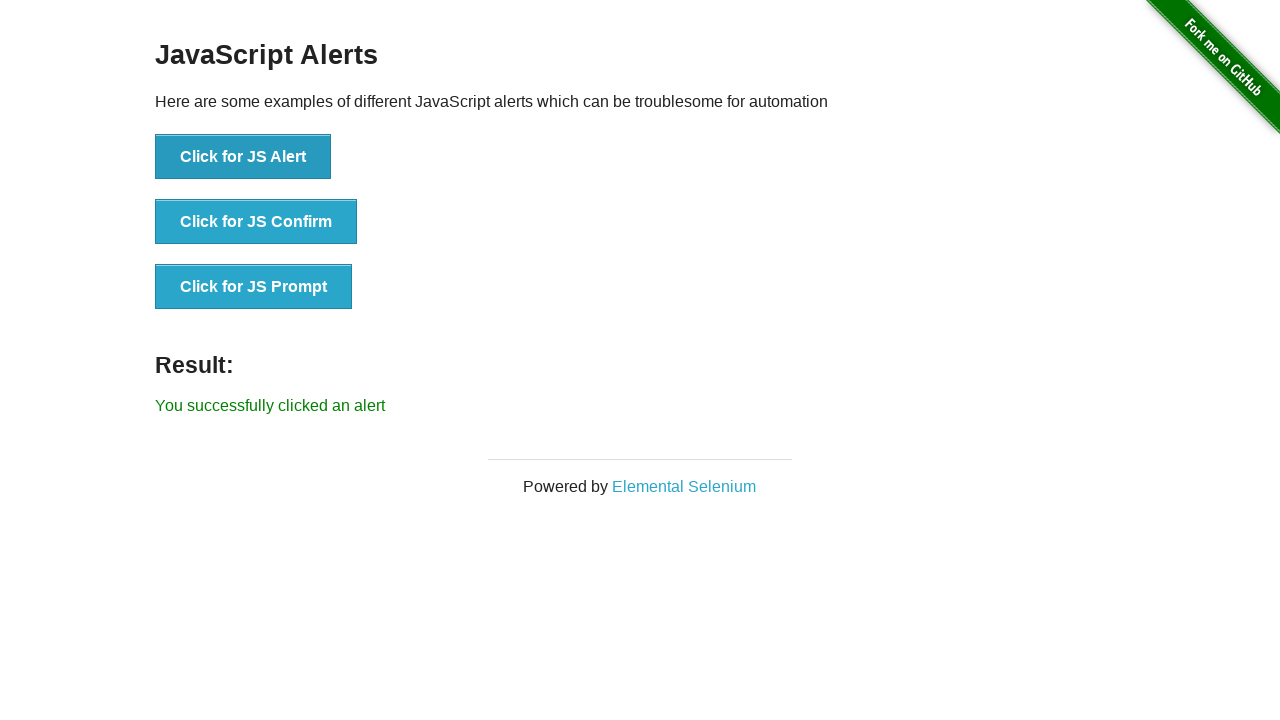

Result text appeared after dismissing JS Alert
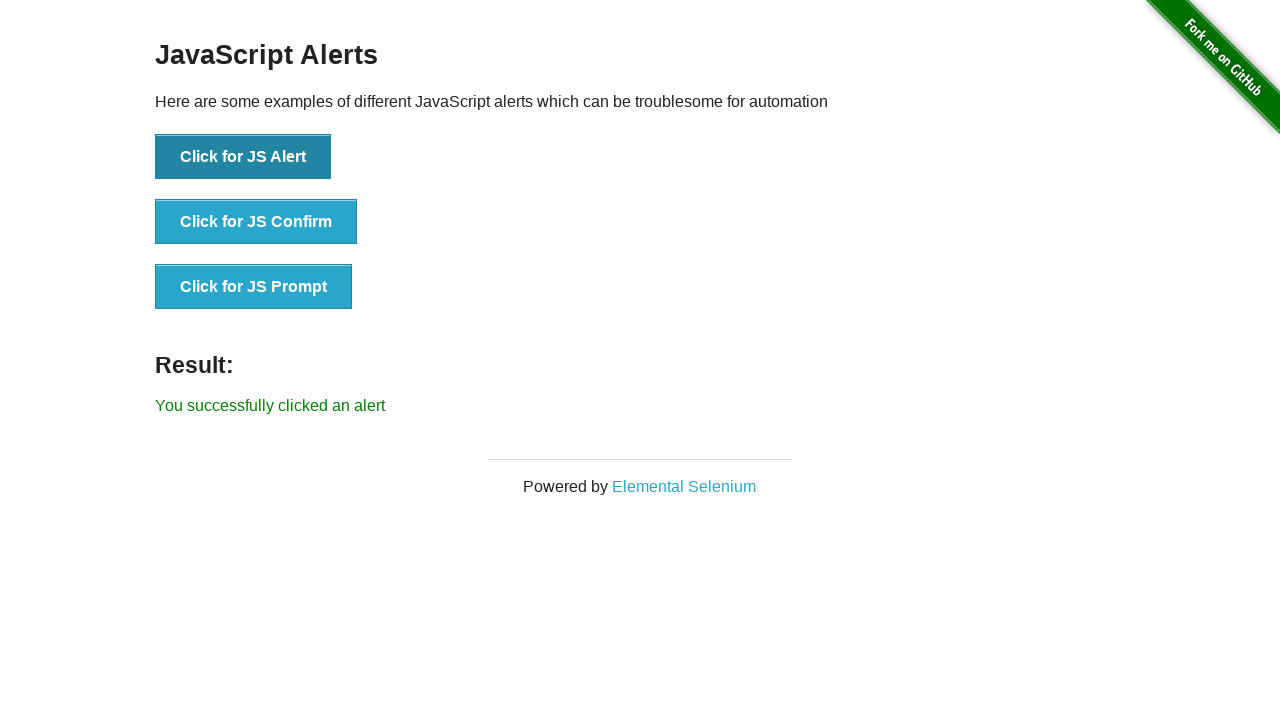

Clicked button to trigger JS Confirm at (256, 222) on text=Click for JS Confirm
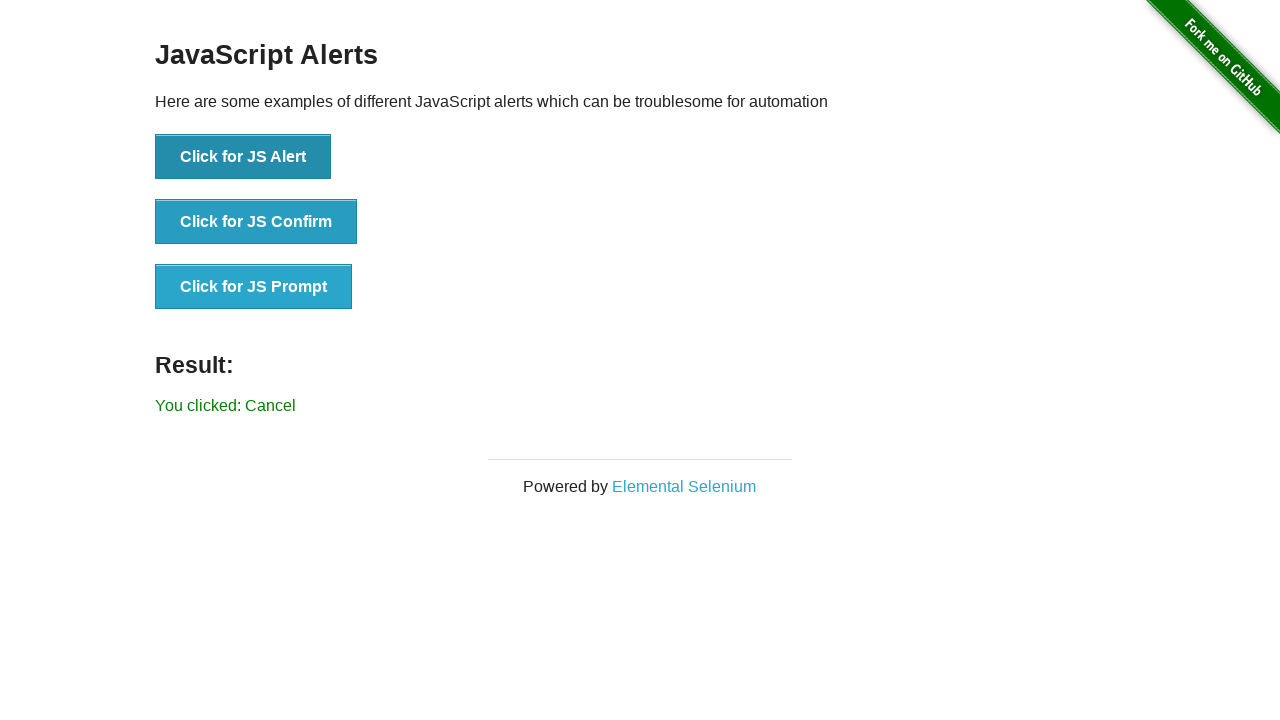

Result text appeared after dismissing JS Confirm
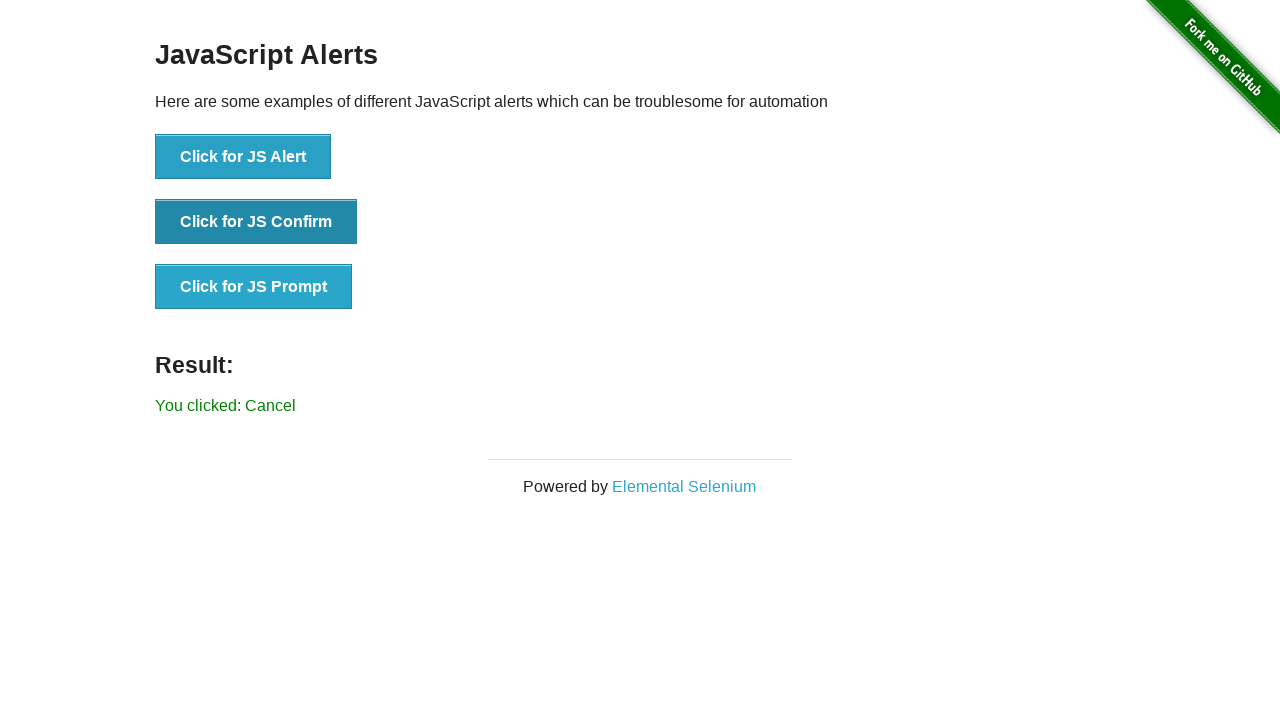

Clicked button to trigger JS Prompt at (254, 287) on text=Click for JS Prompt
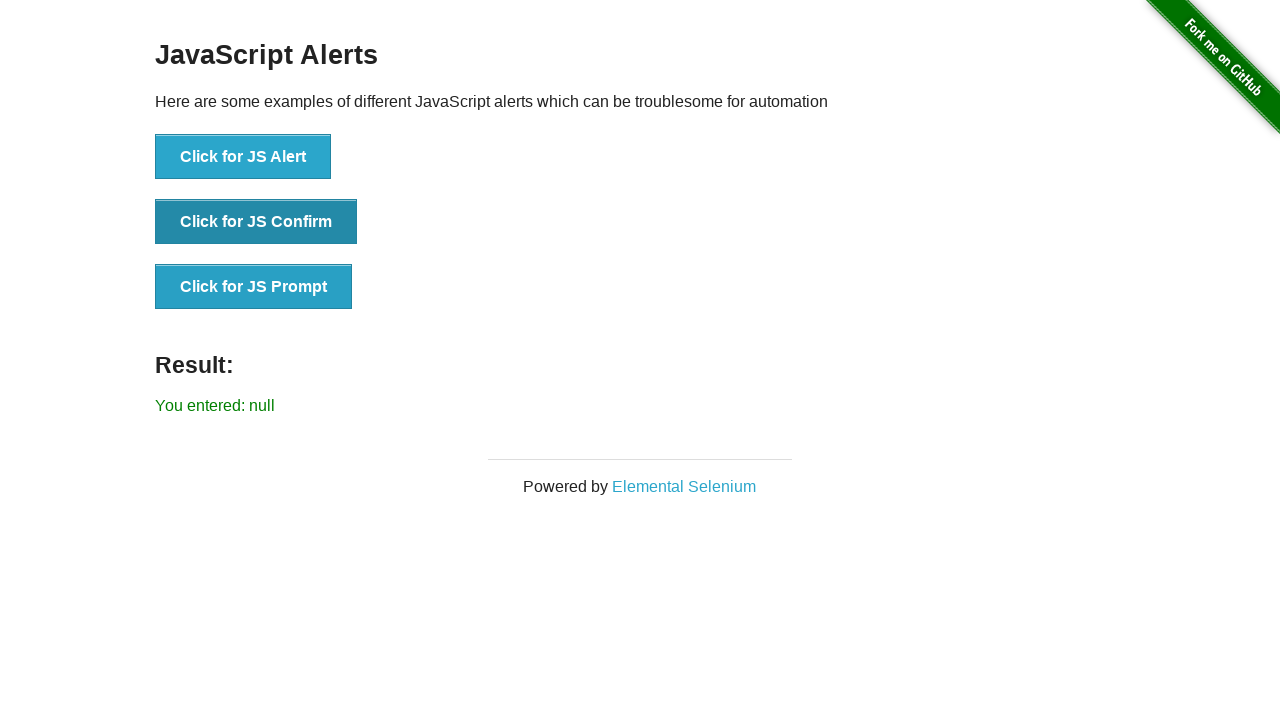

Result text appeared after dismissing JS Prompt
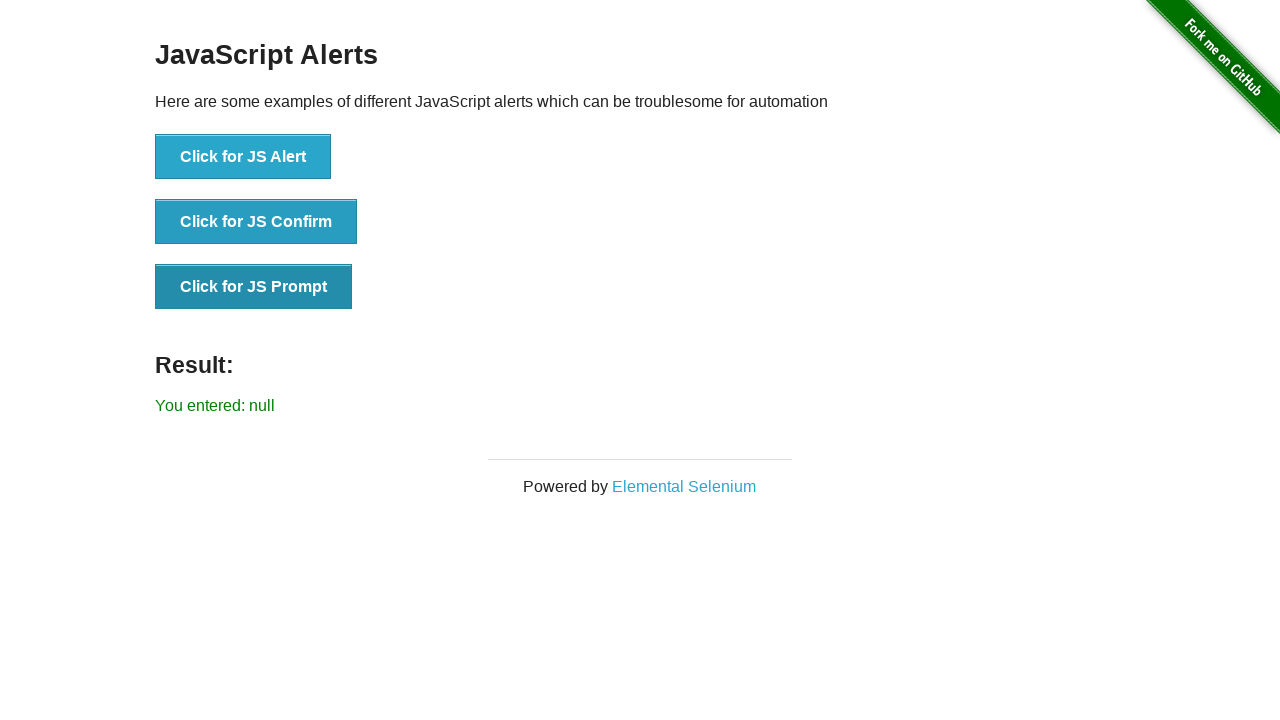

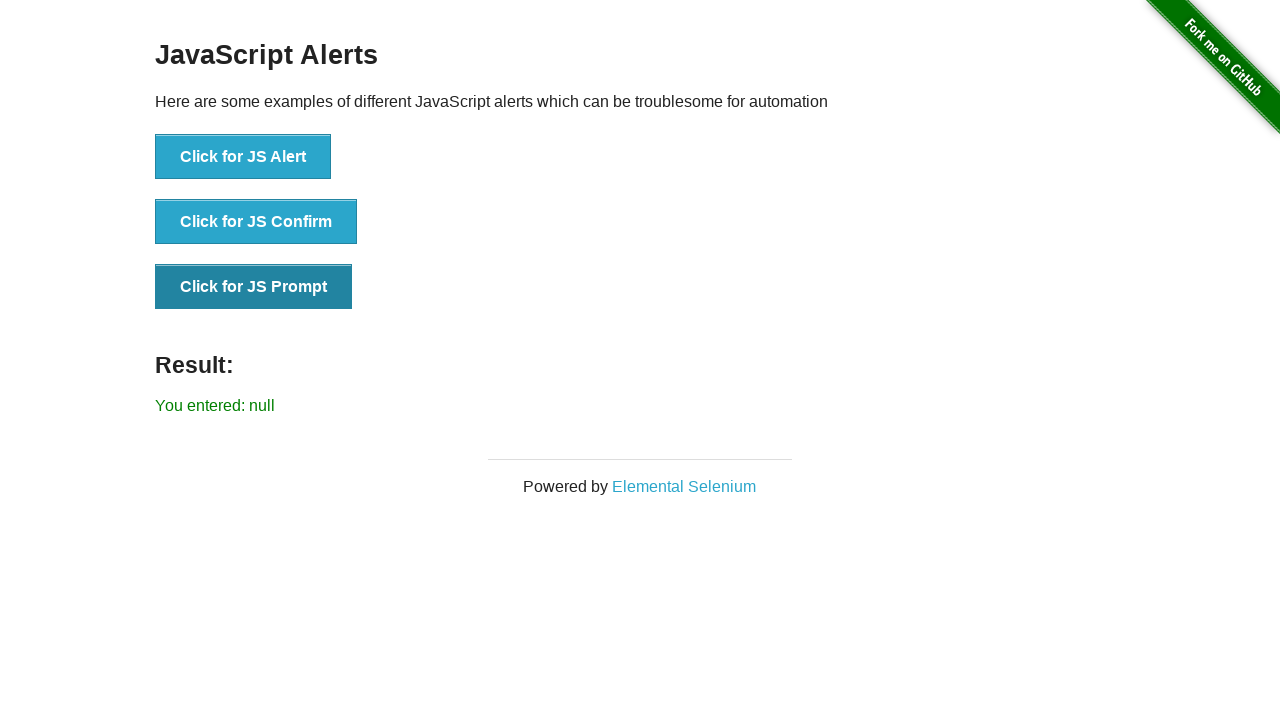